Tests clicking a button with a dynamic ID on the UI Testing Playground website by clicking it three times in succession to verify the button can be located despite changing IDs.

Starting URL: http://uitestingplayground.com/dynamicid/

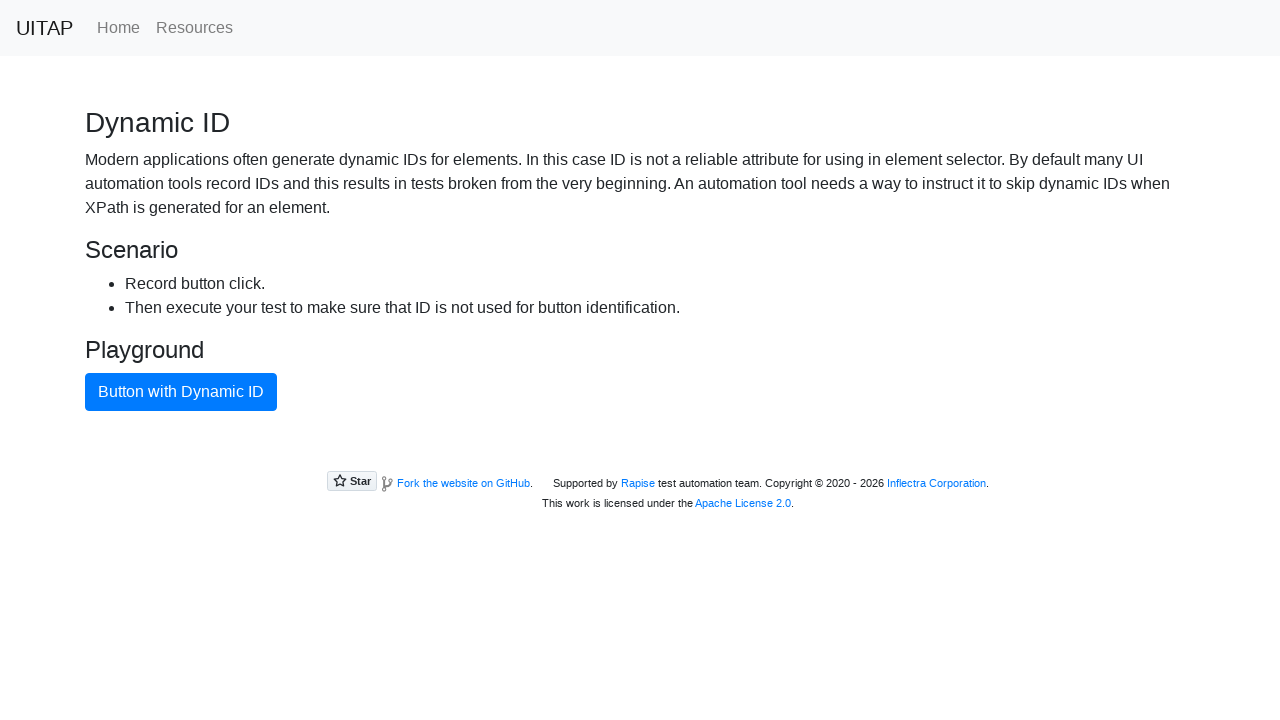

Clicked dynamic ID button (attempt 1 of 3) at (181, 392) on button.btn.btn-primary
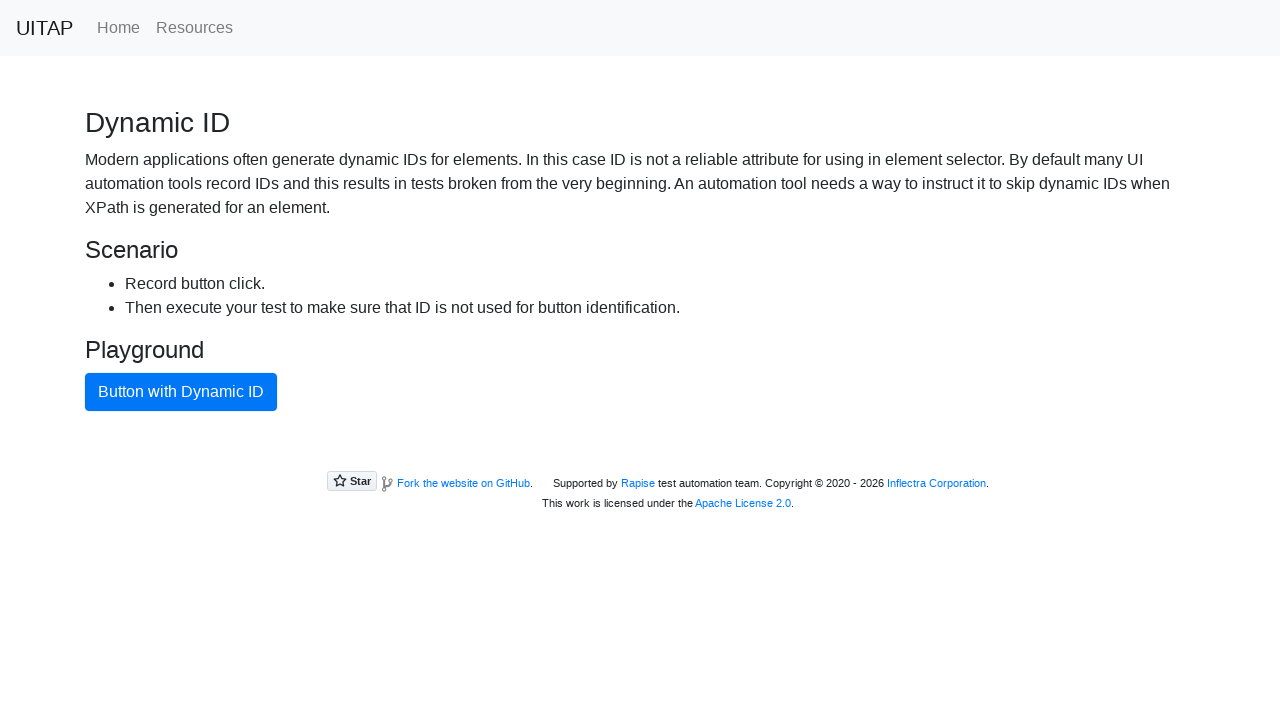

Waited 1 second before next click
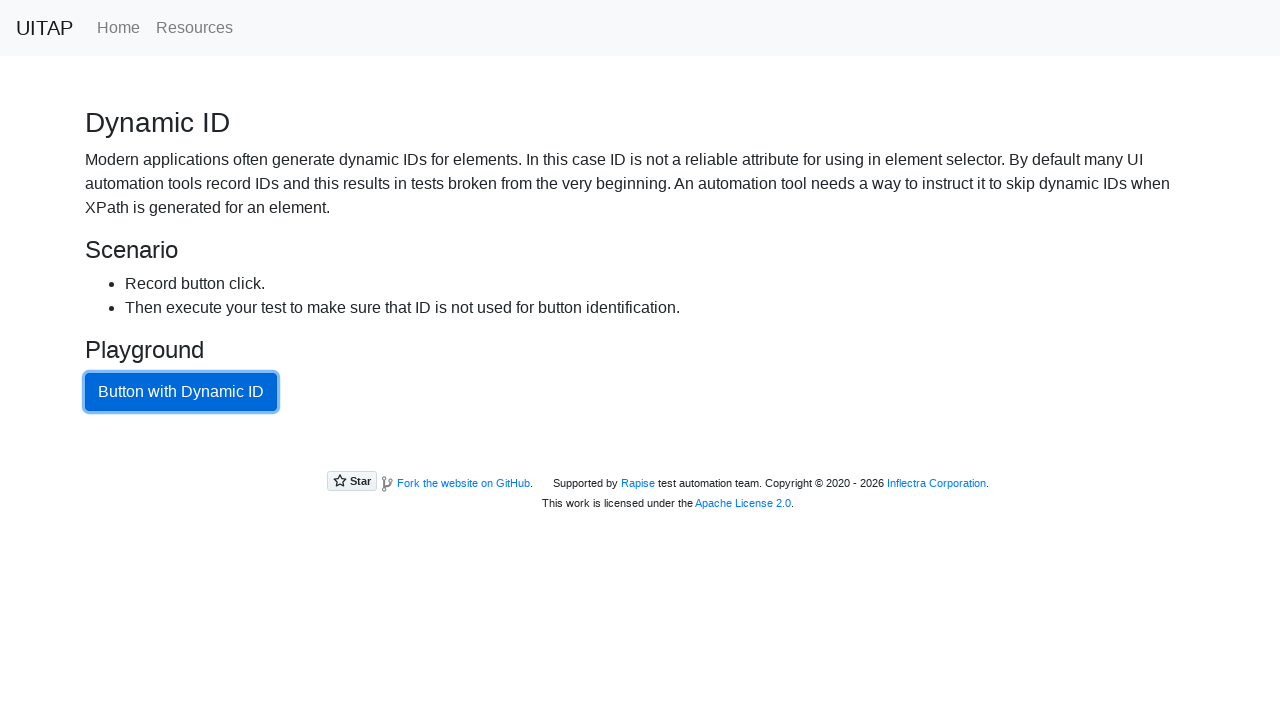

Clicked dynamic ID button (attempt 2 of 3) at (181, 392) on button.btn.btn-primary
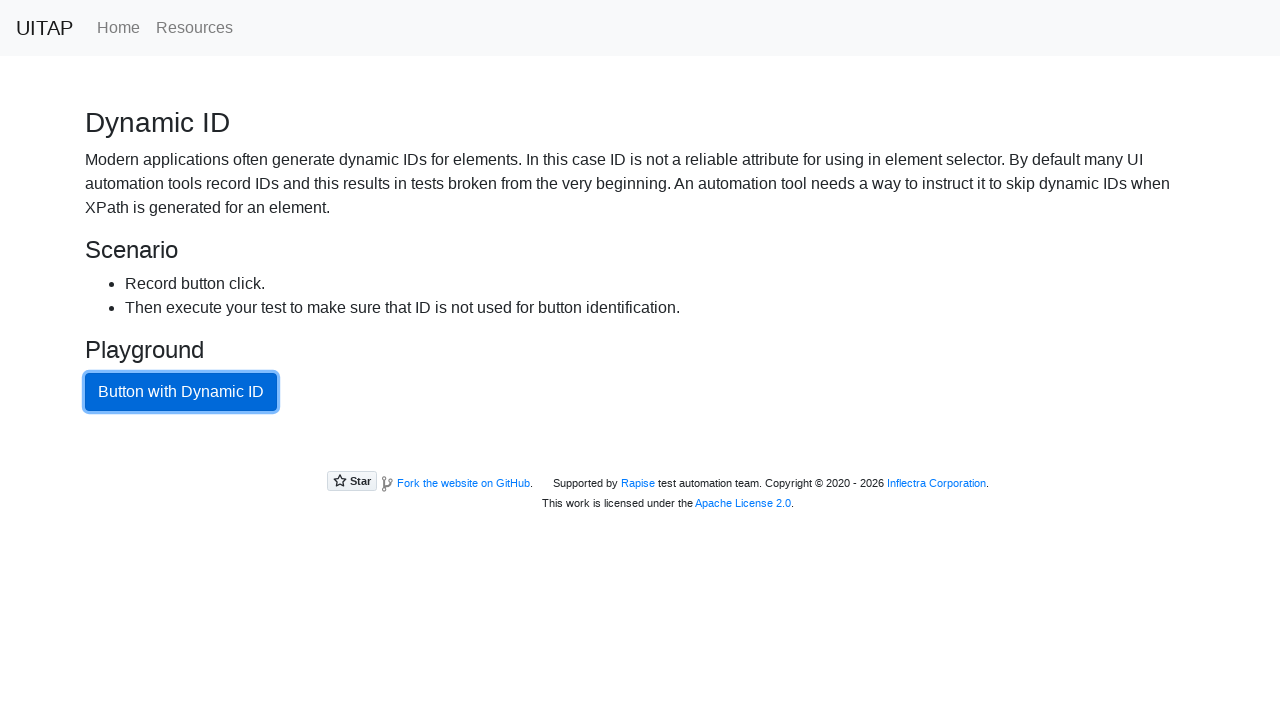

Waited 1 second before next click
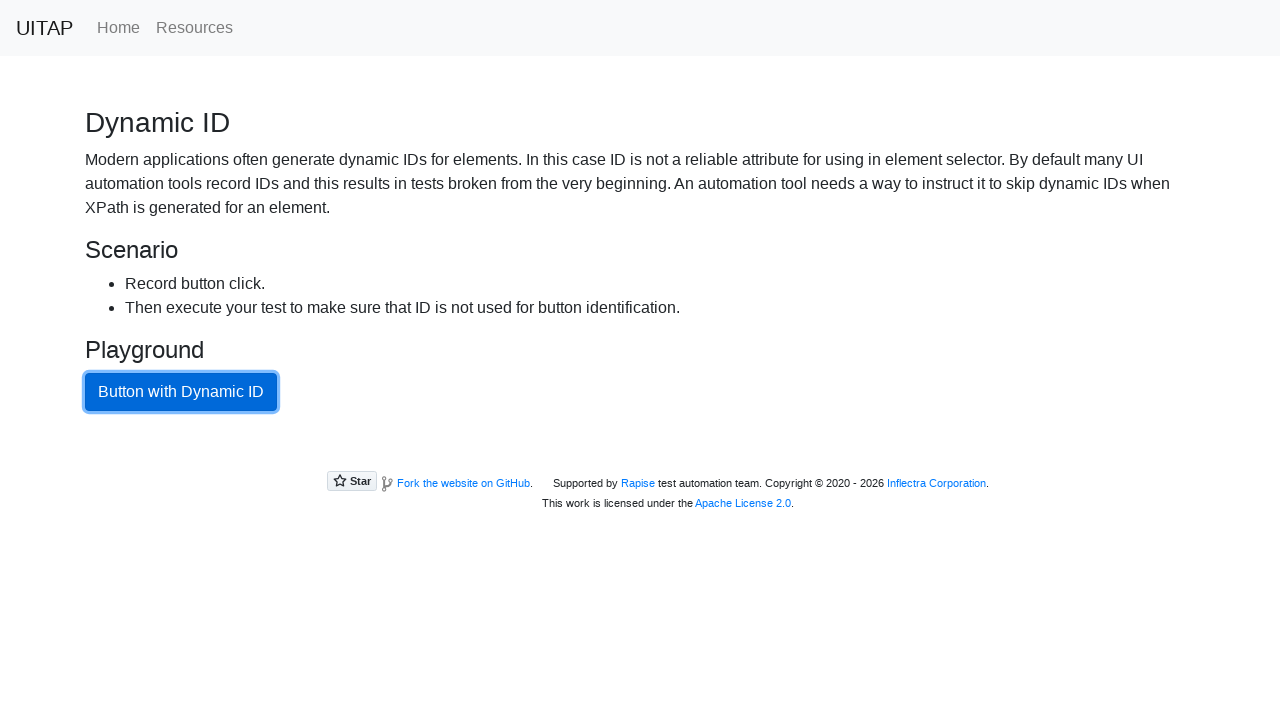

Clicked dynamic ID button (attempt 3 of 3) at (181, 392) on button.btn.btn-primary
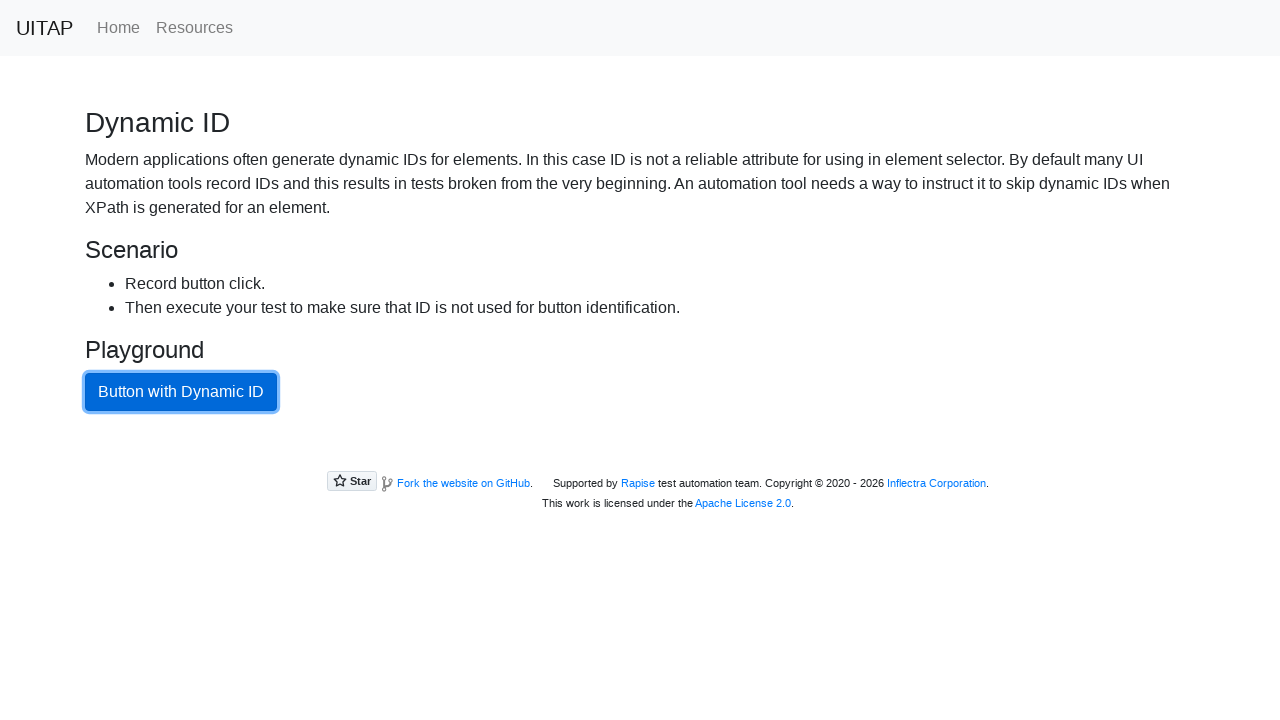

Waited 1 second before next click
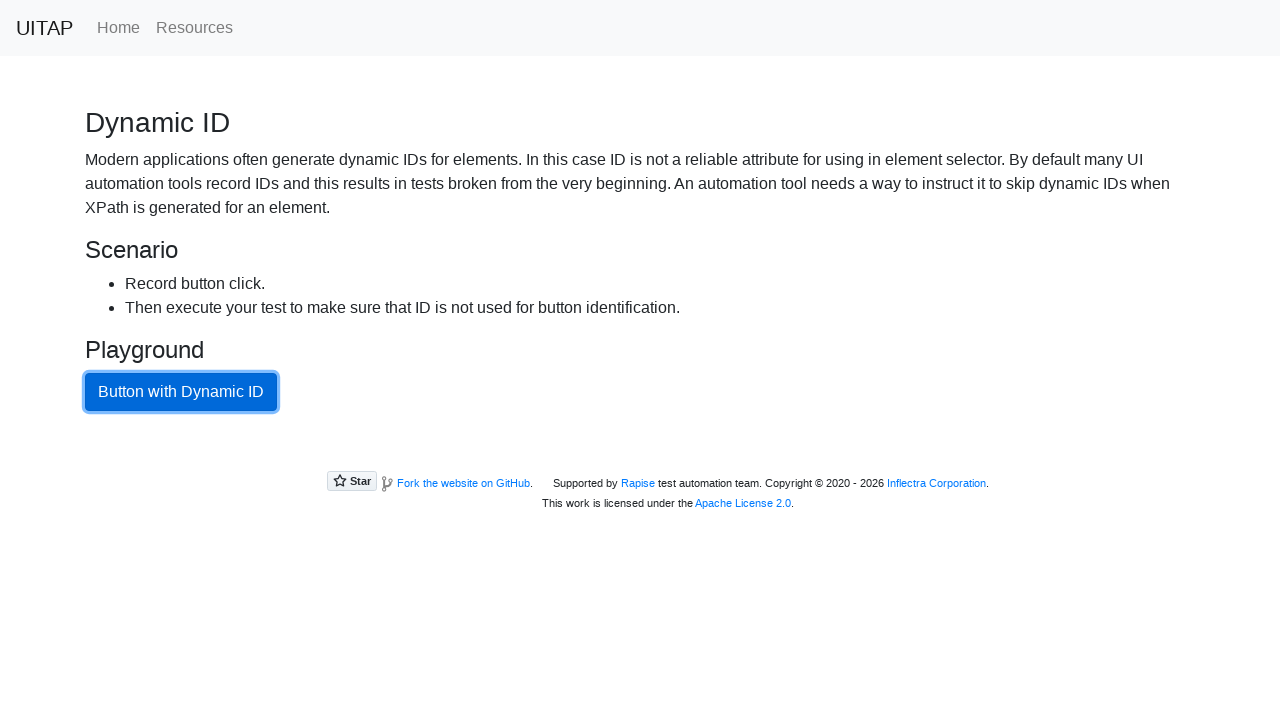

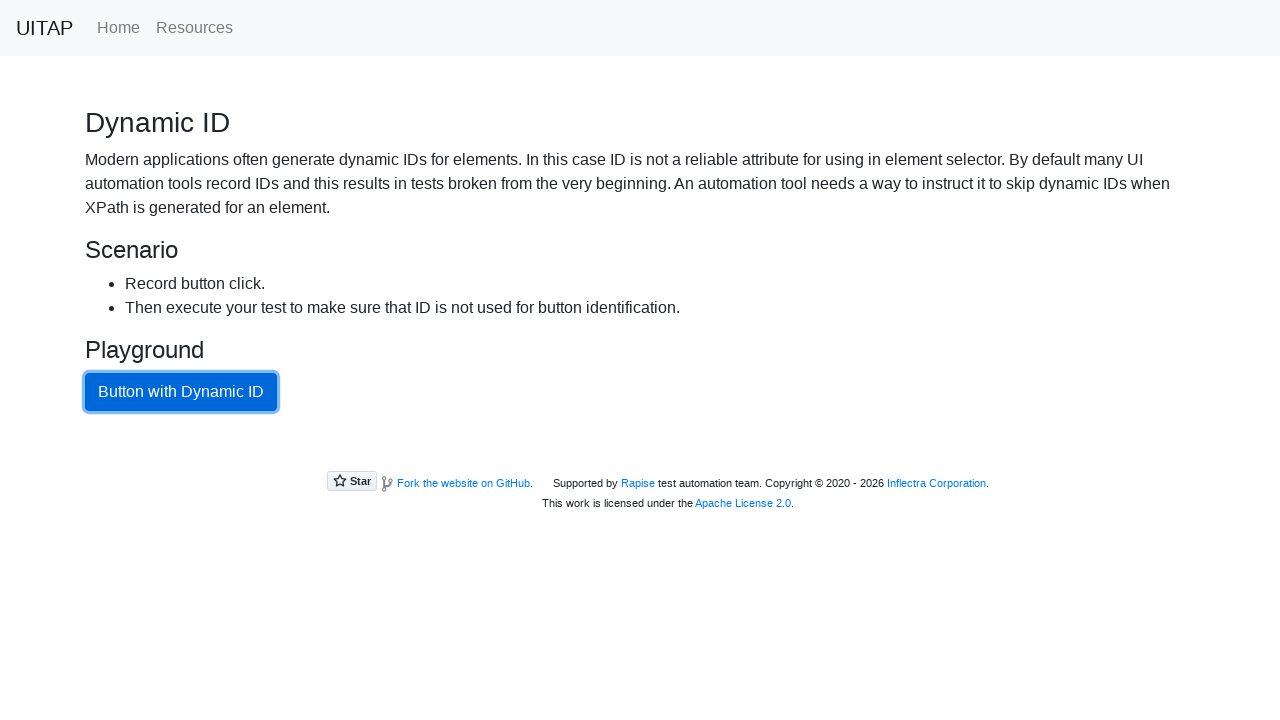